Tests basic browser navigation by visiting two different websites and using browser back/forward navigation controls to move between them.

Starting URL: https://itcareerhub.de/ru/

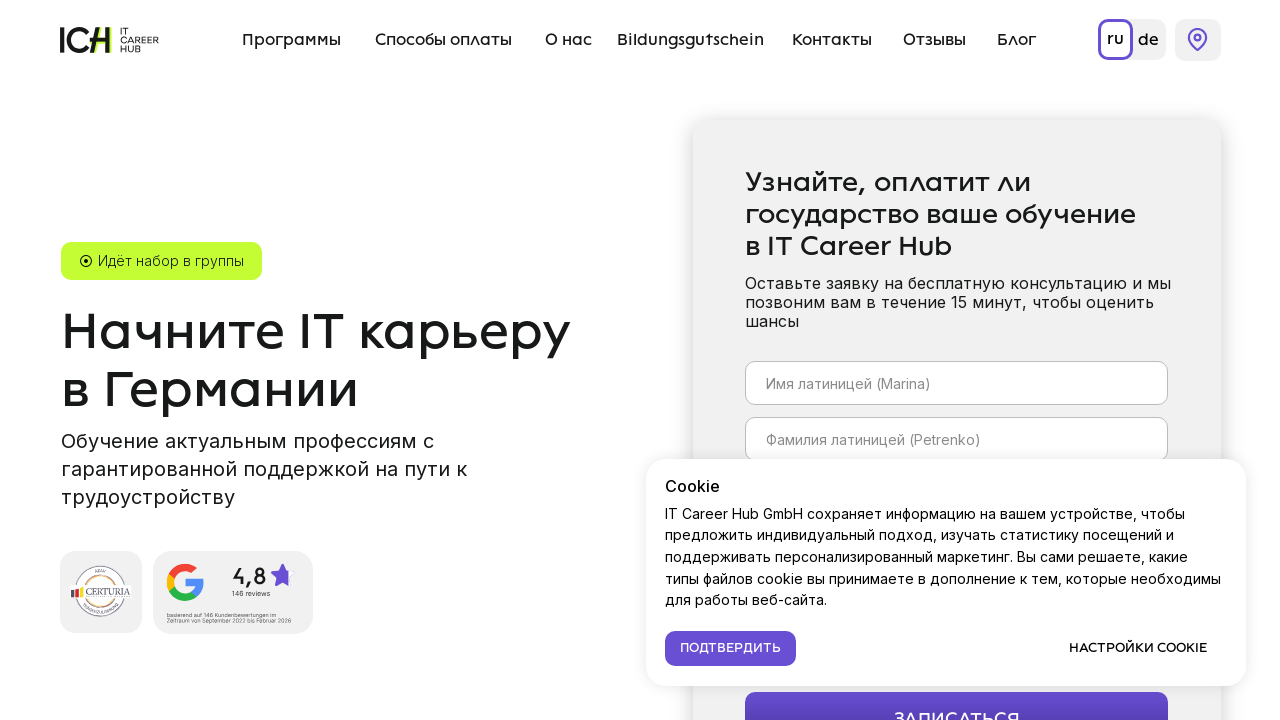

Navigated to https://www.berlin.de
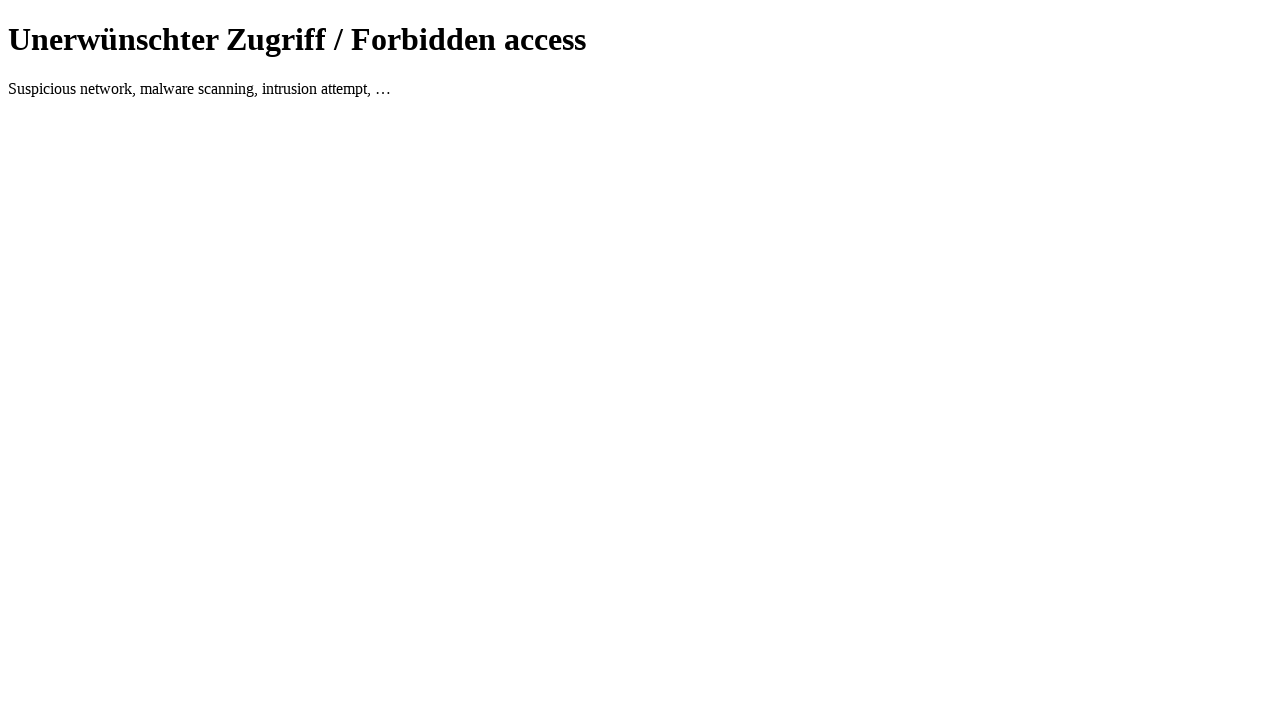

Navigated back to previous page (https://itcareerhub.de/ru/)
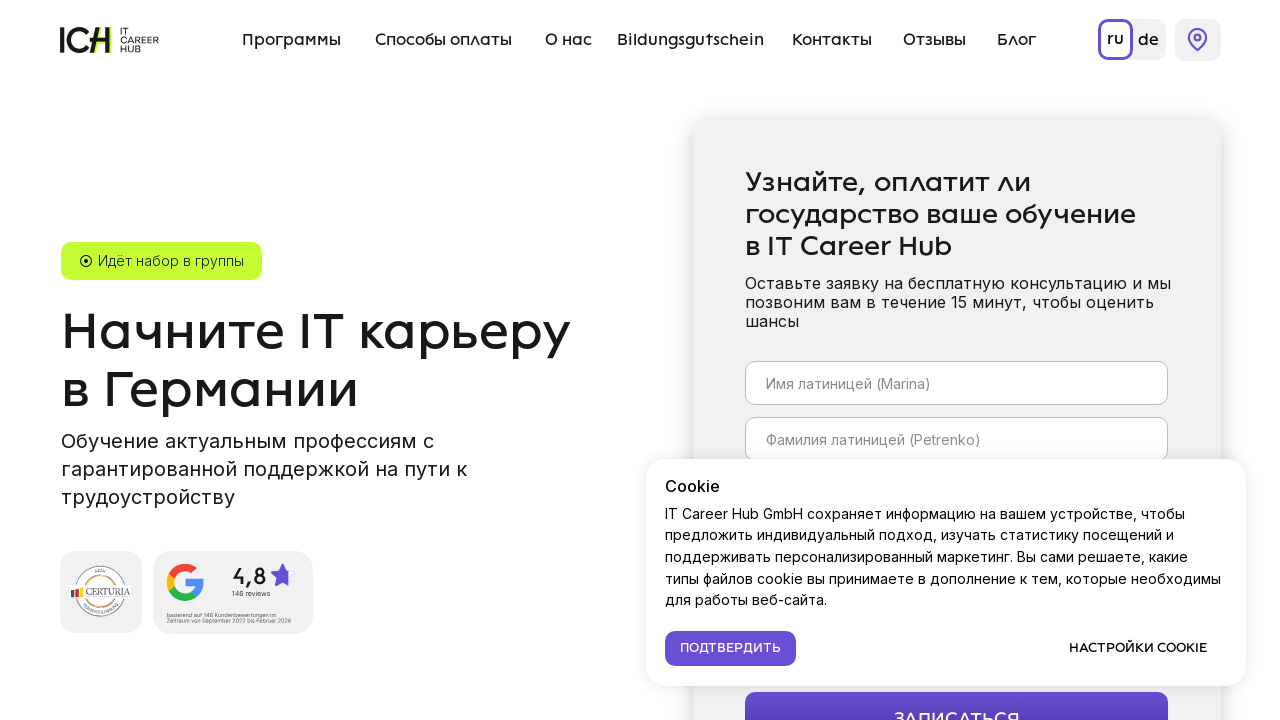

First page loaded (domcontentloaded state)
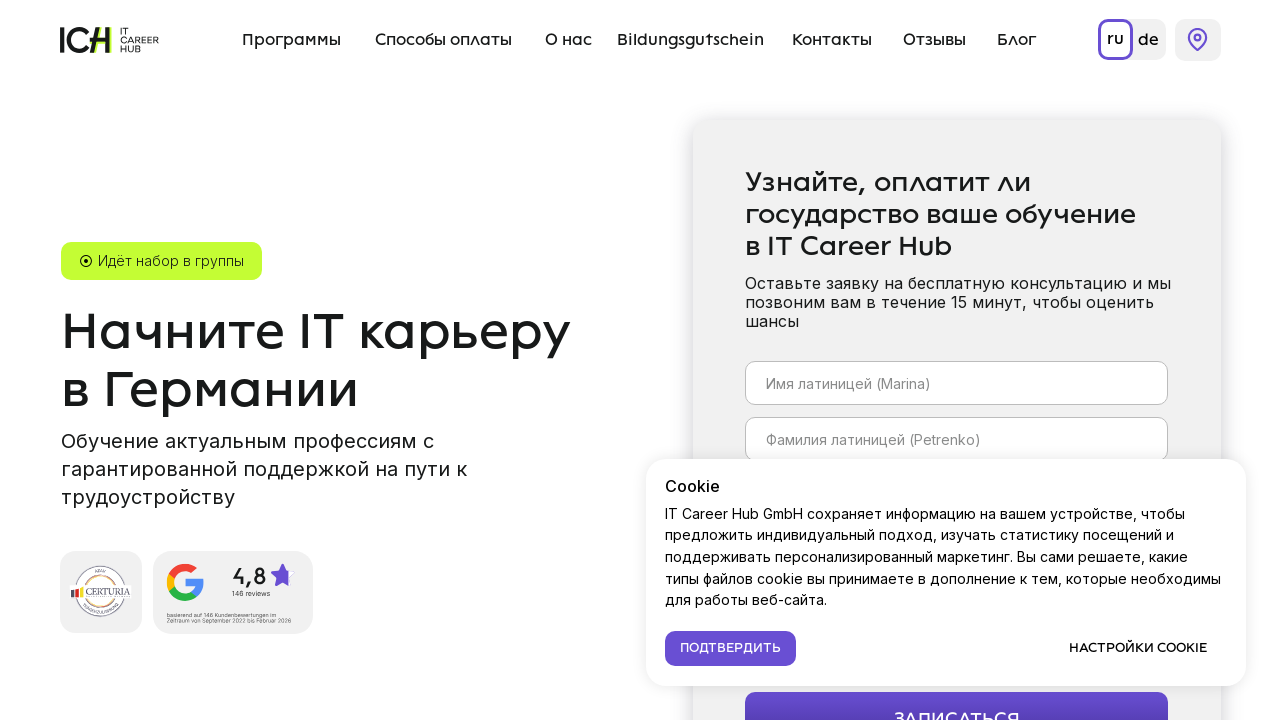

Navigated forward to second page (https://www.berlin.de)
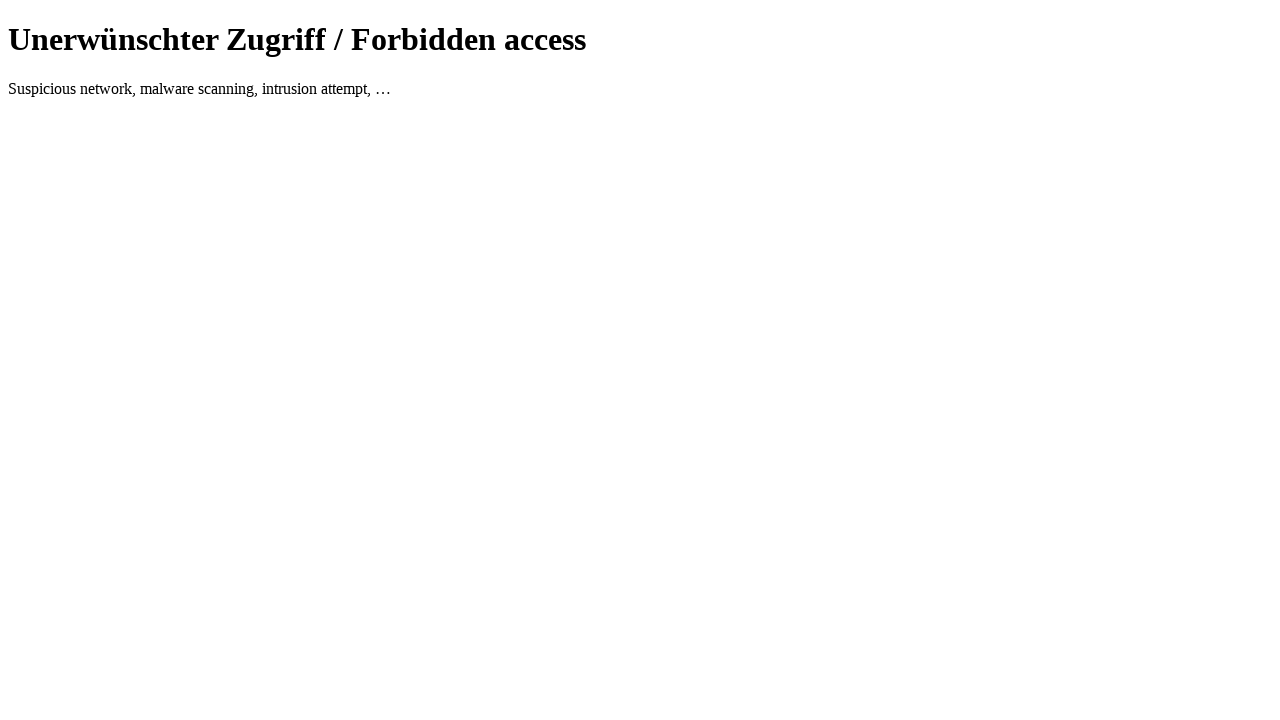

Second page loaded (domcontentloaded state)
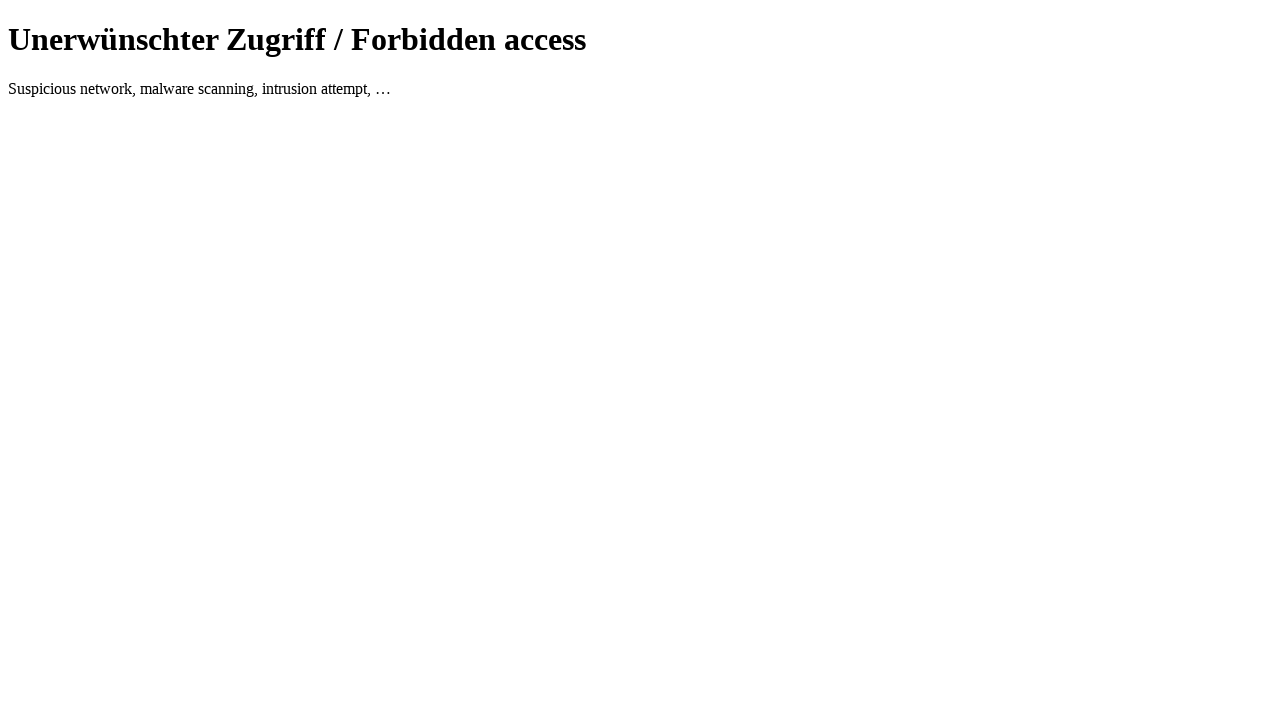

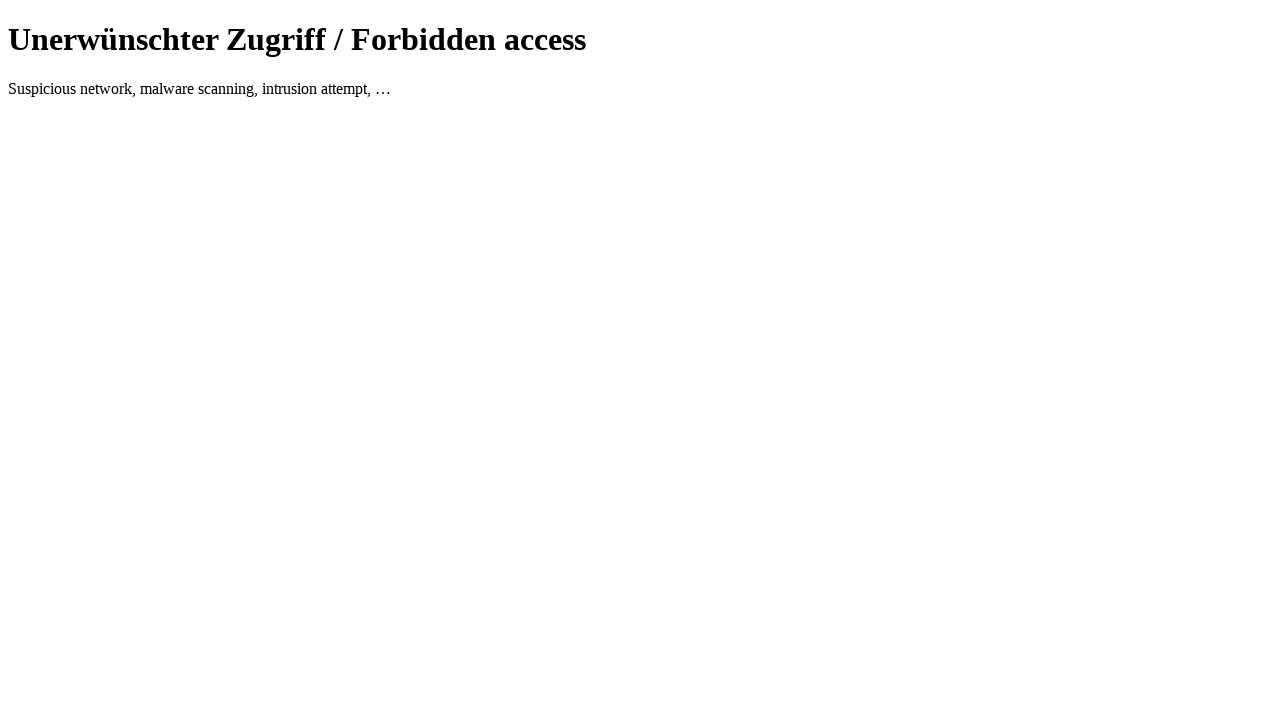